Tests adding a todo item in the TodoMVC demo app, marking it as complete, and filtering to show completed items

Starting URL: https://demo.playwright.dev/todomvc/#/

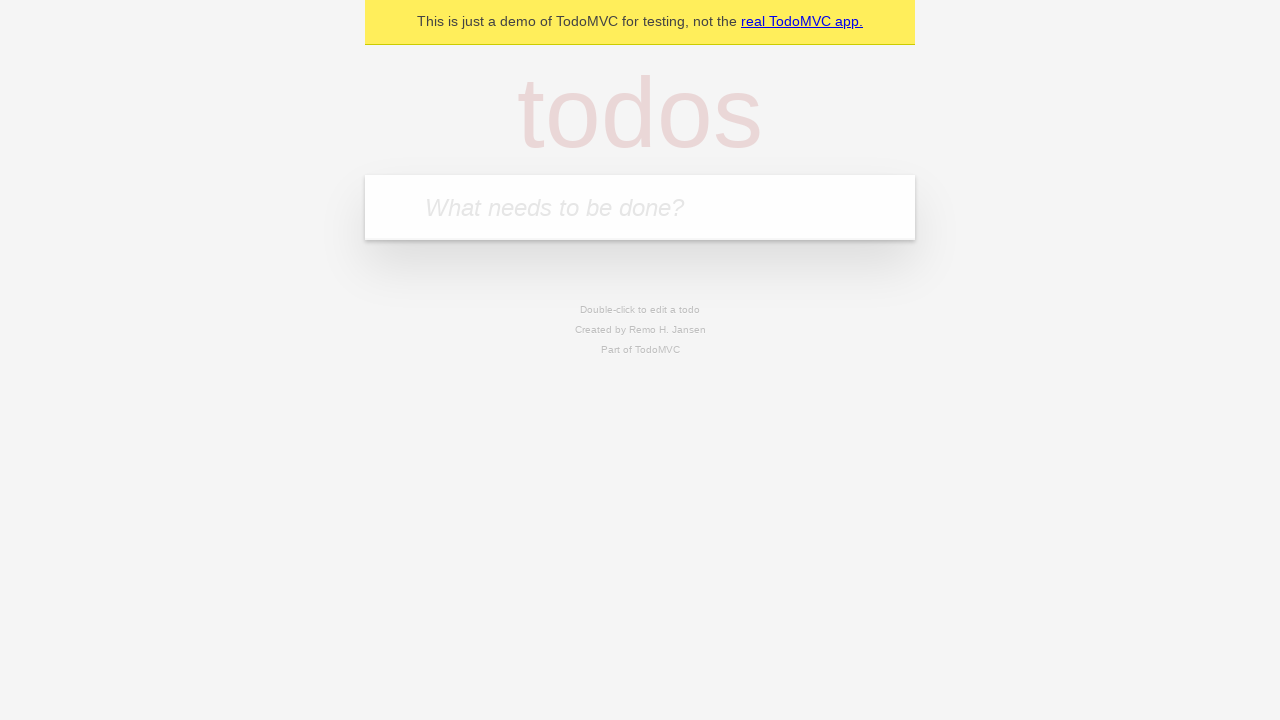

Clicked on the todo input field at (640, 207) on internal:attr=[placeholder="What needs to be done?"i]
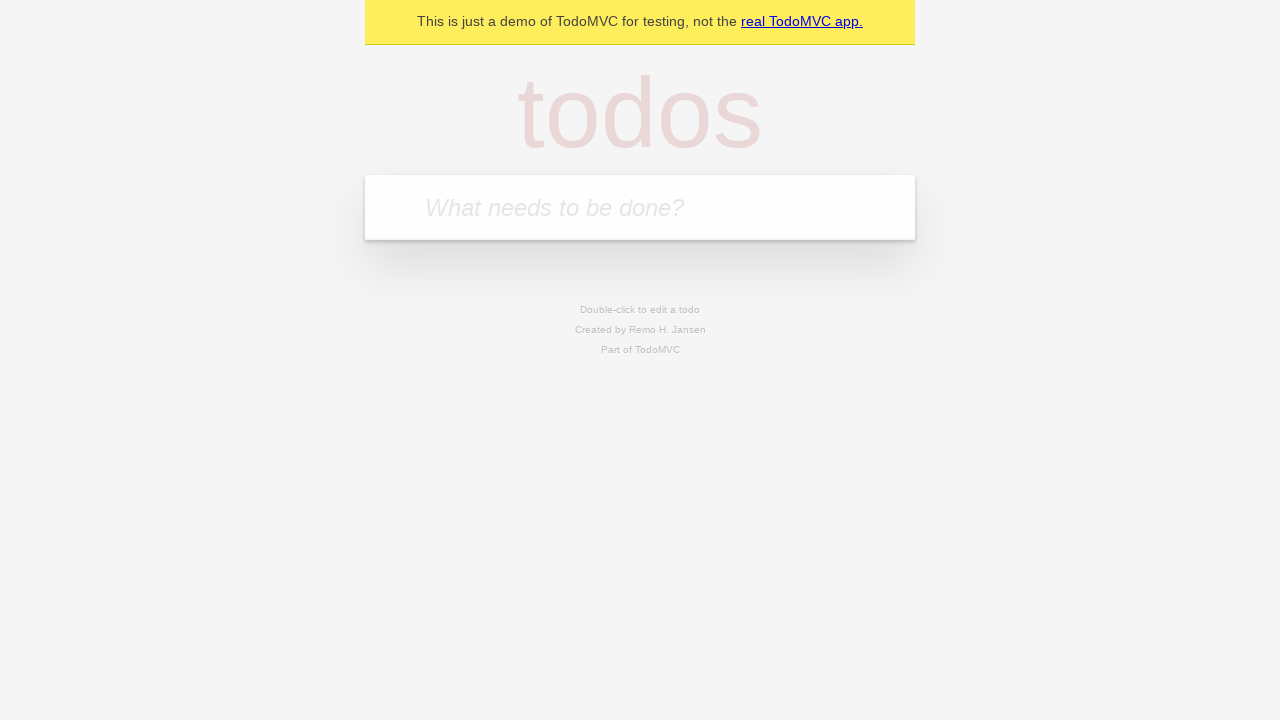

Filled todo input with 'Buy groceries for the week' on internal:attr=[placeholder="What needs to be done?"i]
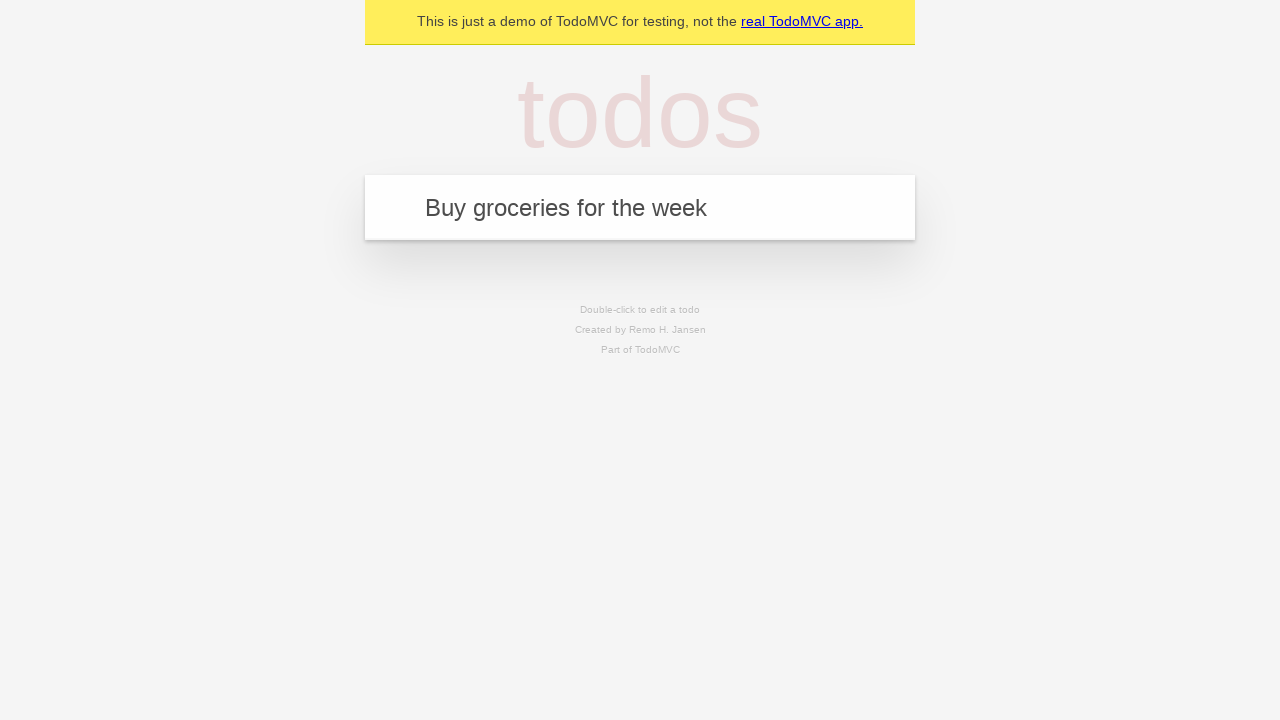

Pressed Enter to add the todo item on internal:attr=[placeholder="What needs to be done?"i]
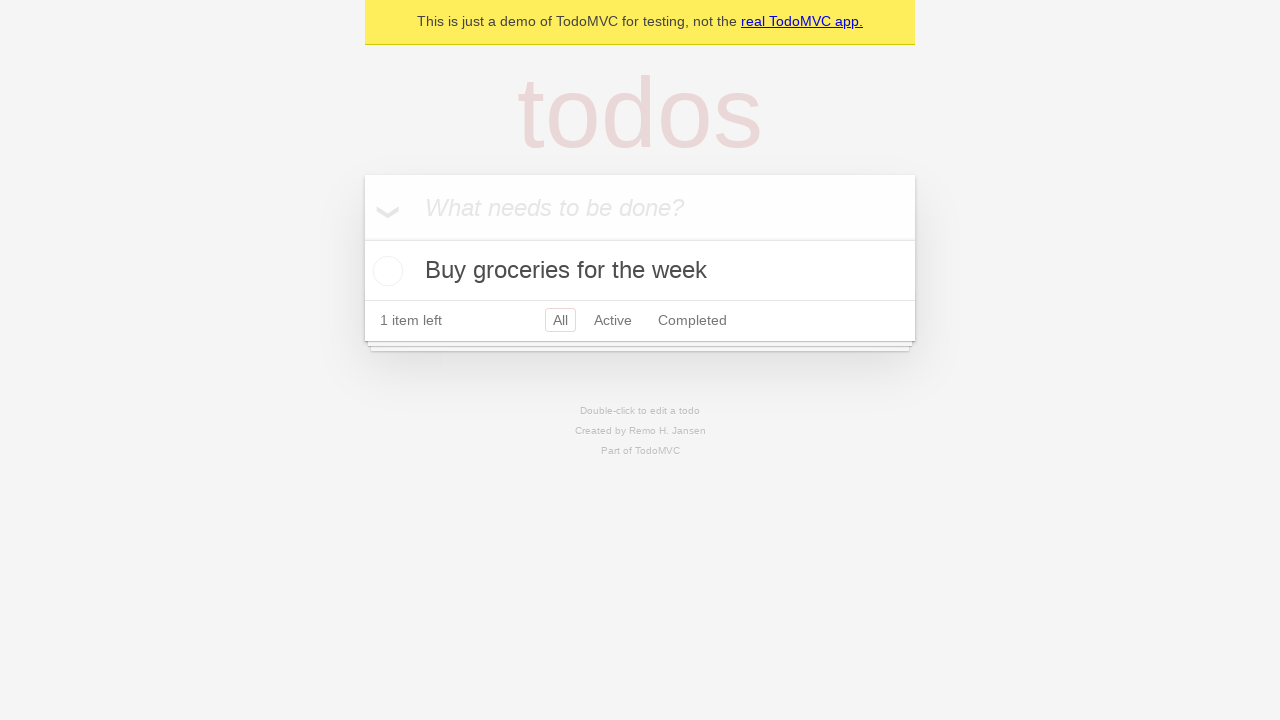

Marked todo as complete by toggling the checkbox at (385, 271) on internal:label="Toggle Todo"i
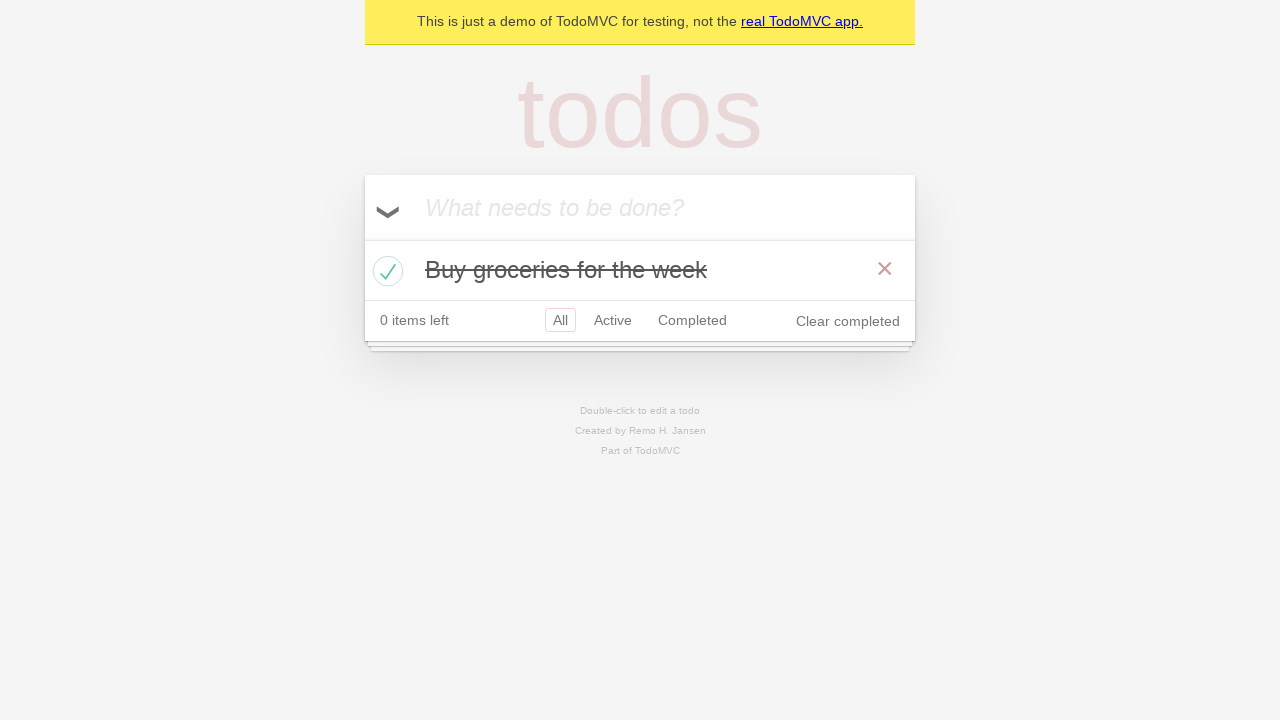

Clicked on the Completed filter to show only completed todos at (692, 320) on internal:role=link[name="Completed"i]
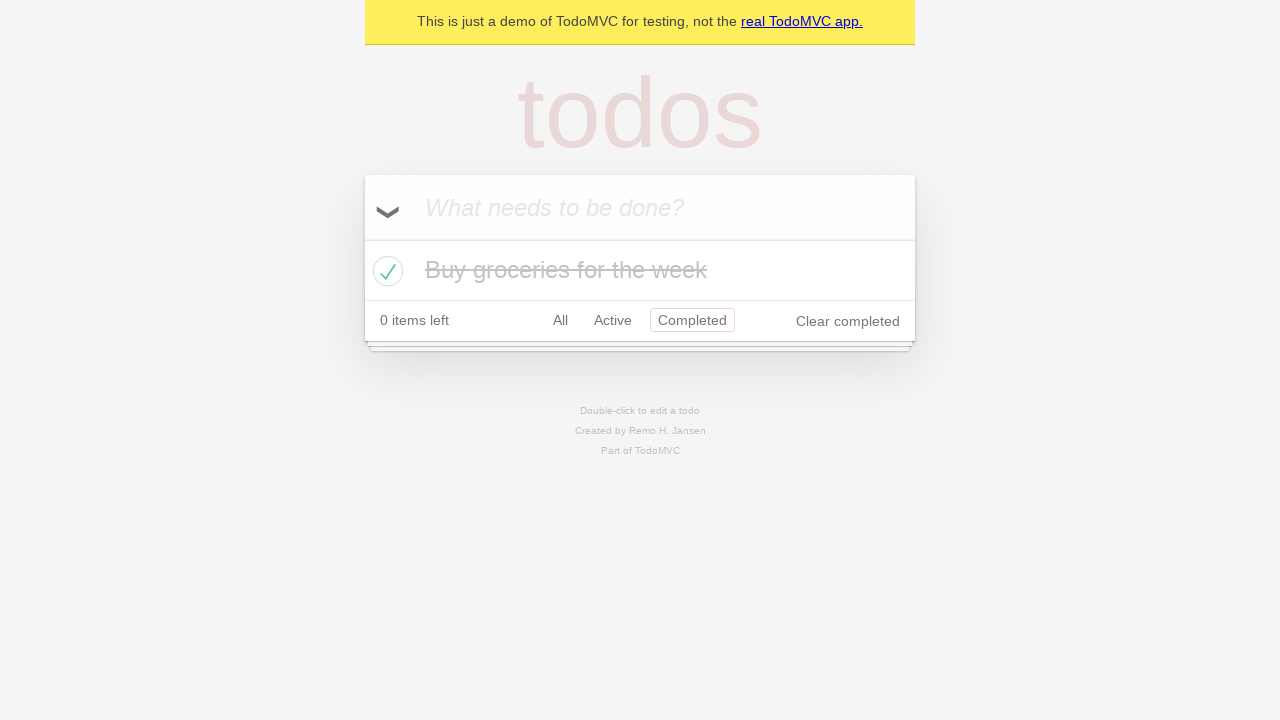

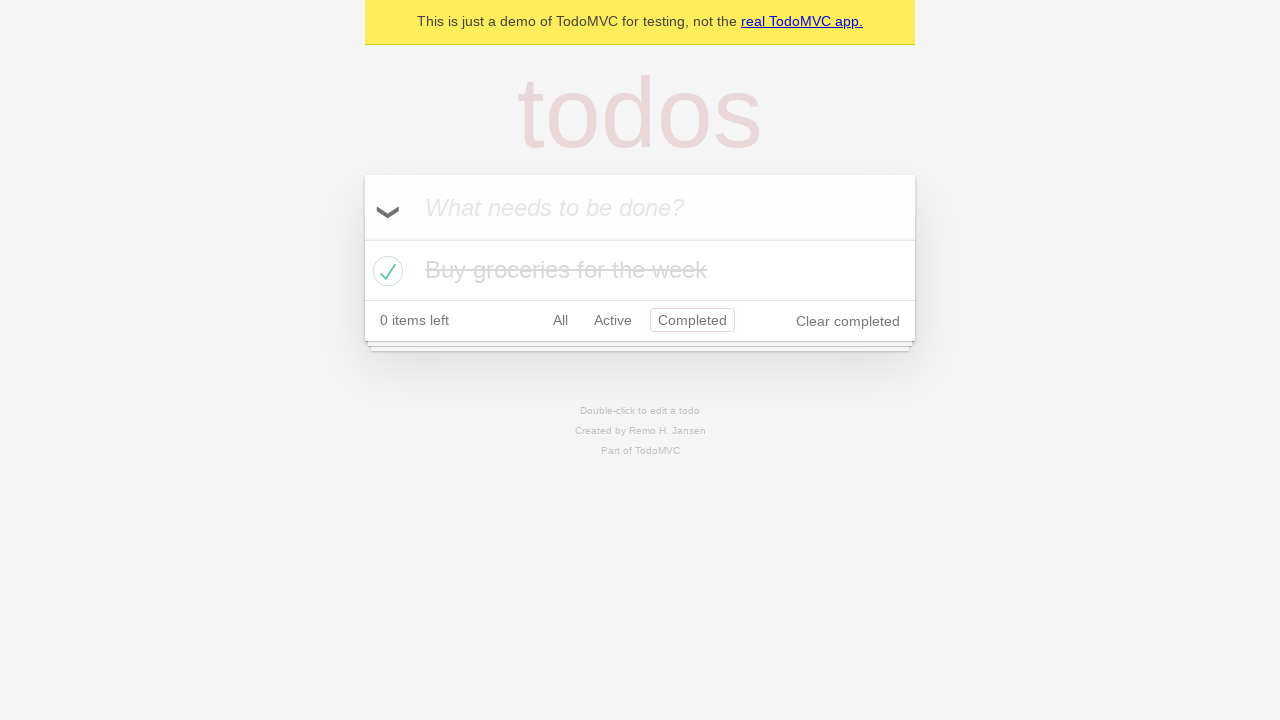